Tests that the canvas remains visible after window resize

Starting URL: https://excalidraw.com

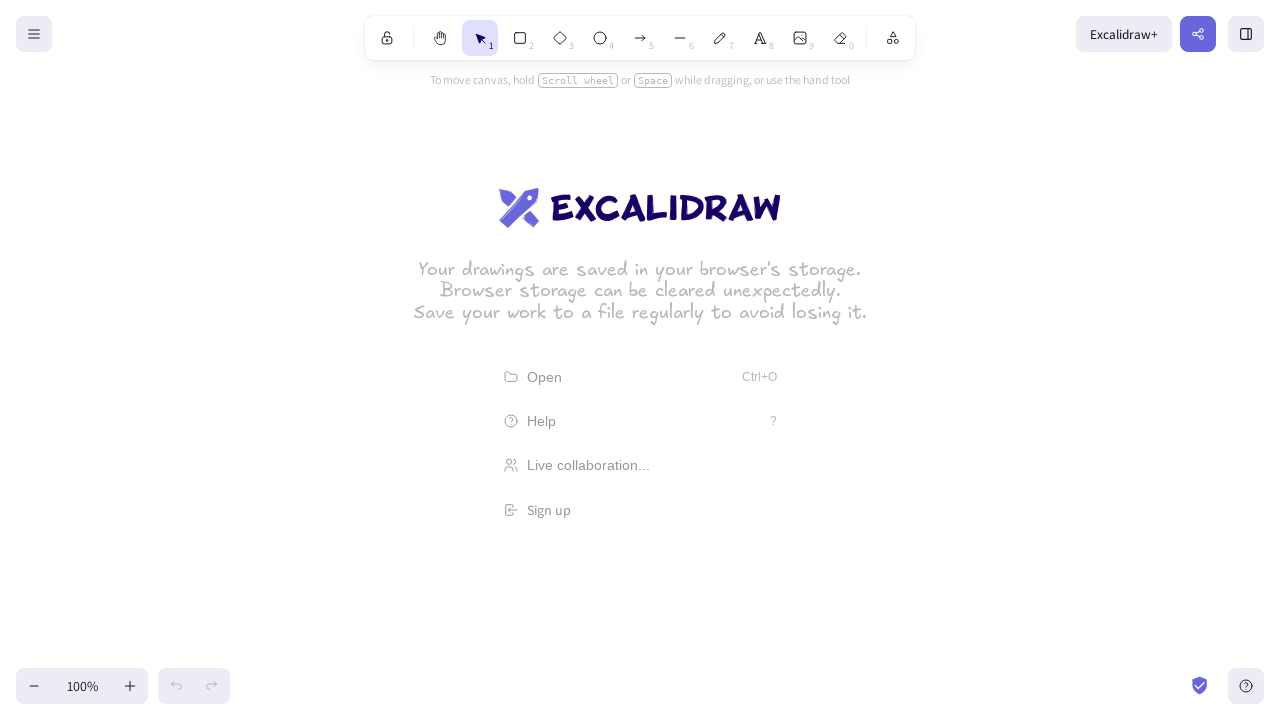

Canvas element is visible on Excalidraw
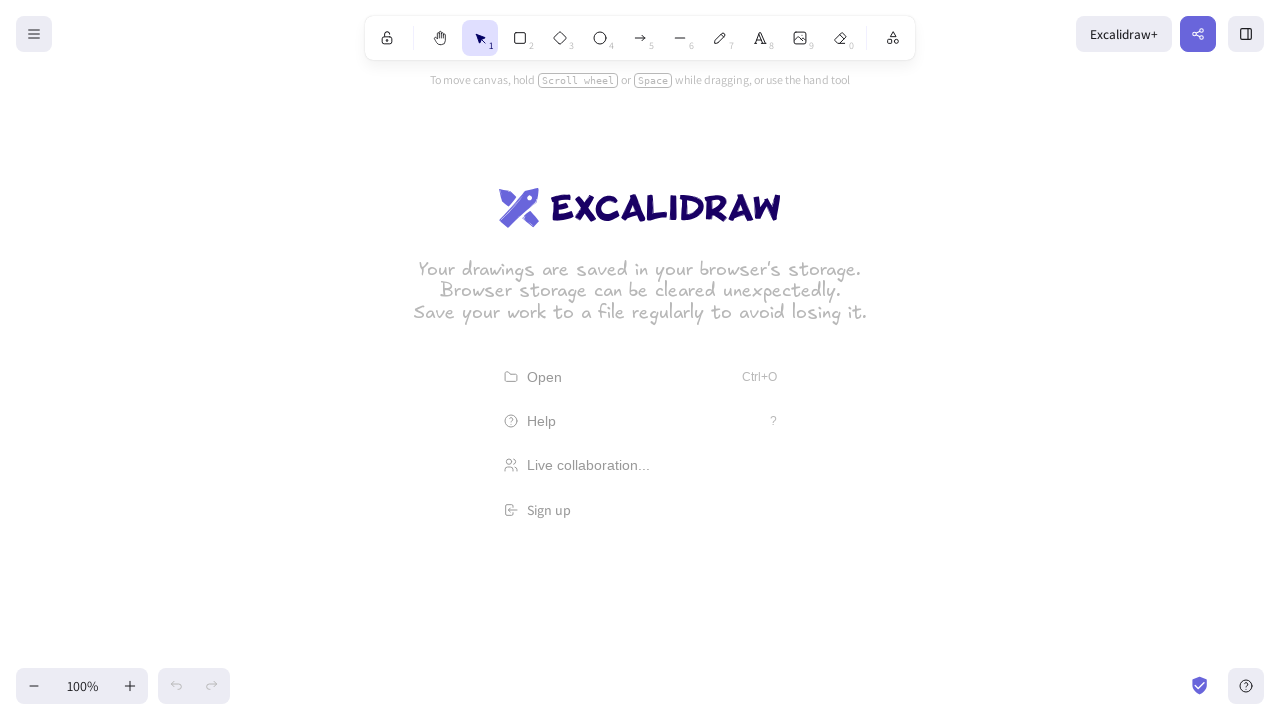

Resized viewport to 800x600 (smaller size)
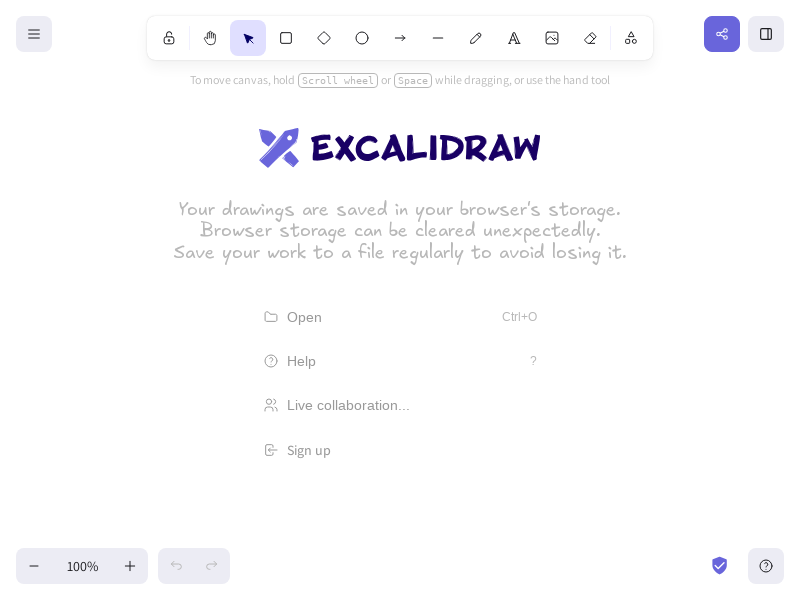

Canvas remains visible after resize to smaller viewport
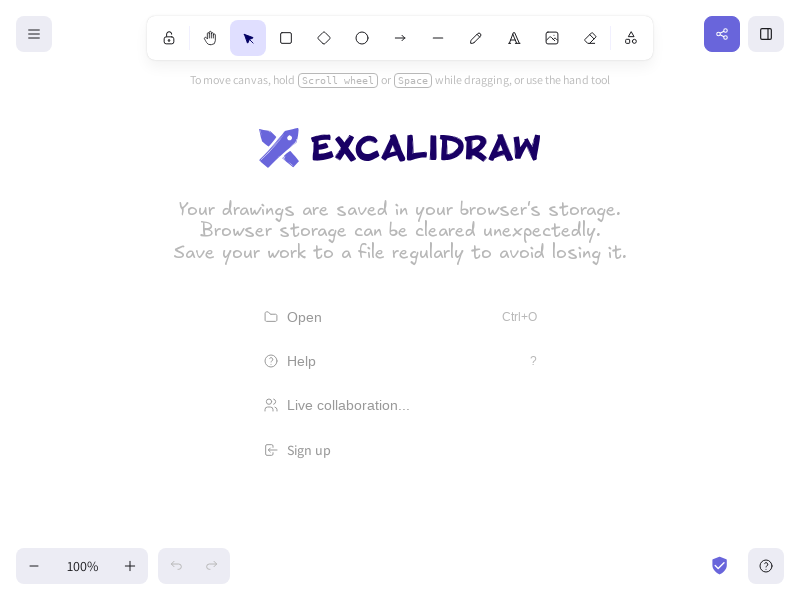

Resized viewport back to 1280x720 (larger size)
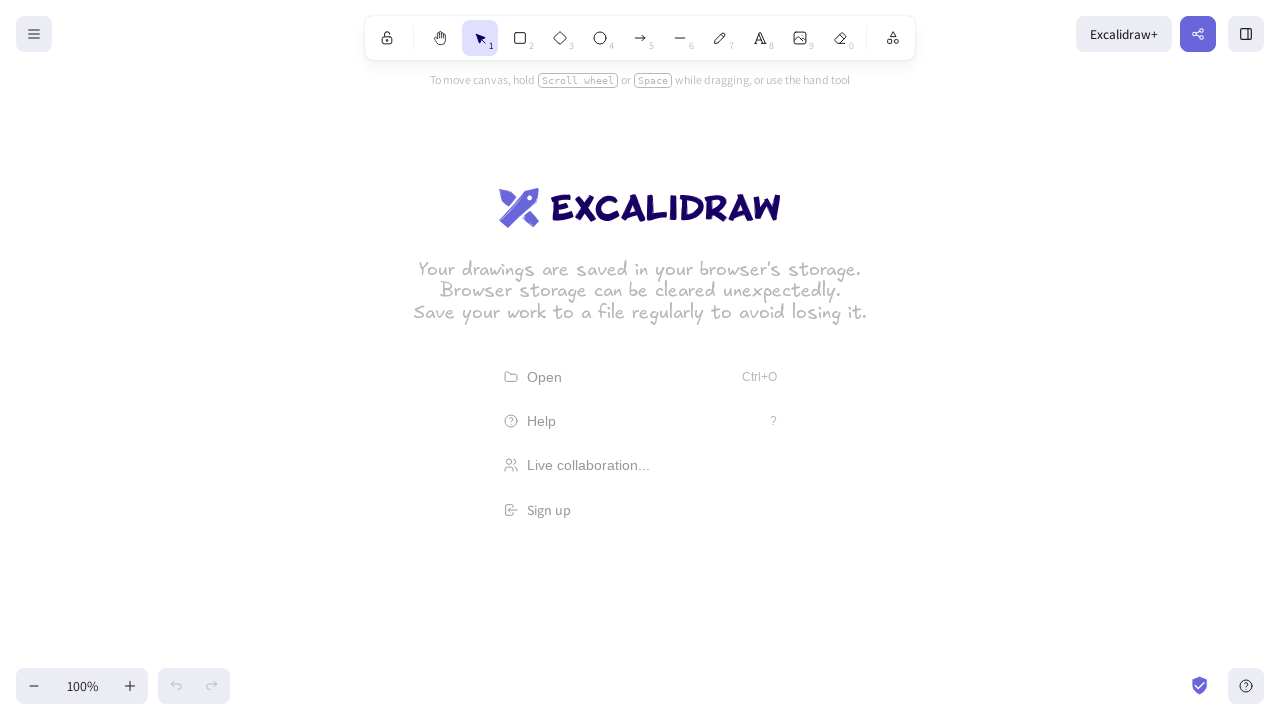

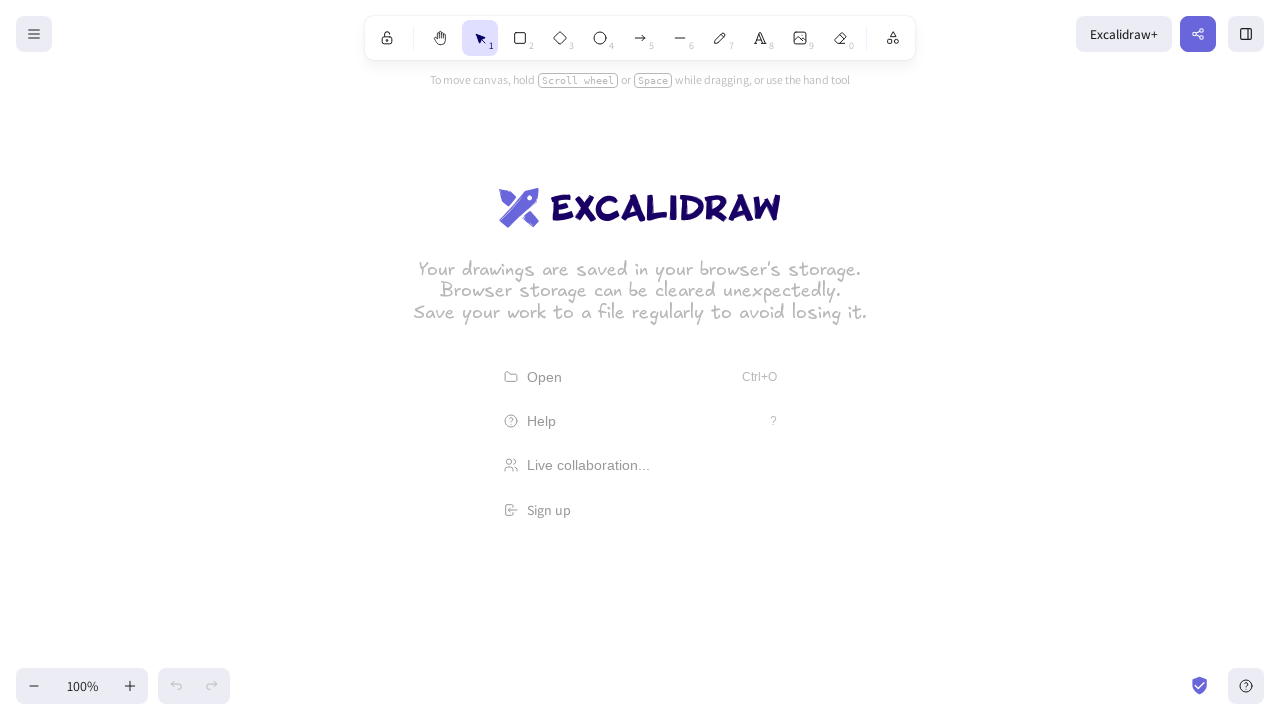